Tests the todo list functionality by adding multiple todo items (Visit Paris, Visit Prague, Visit London, Visit New York, Visit Belgrade) to the list using the input field and pressing Enter after each entry.

Starting URL: https://example.cypress.io/todo

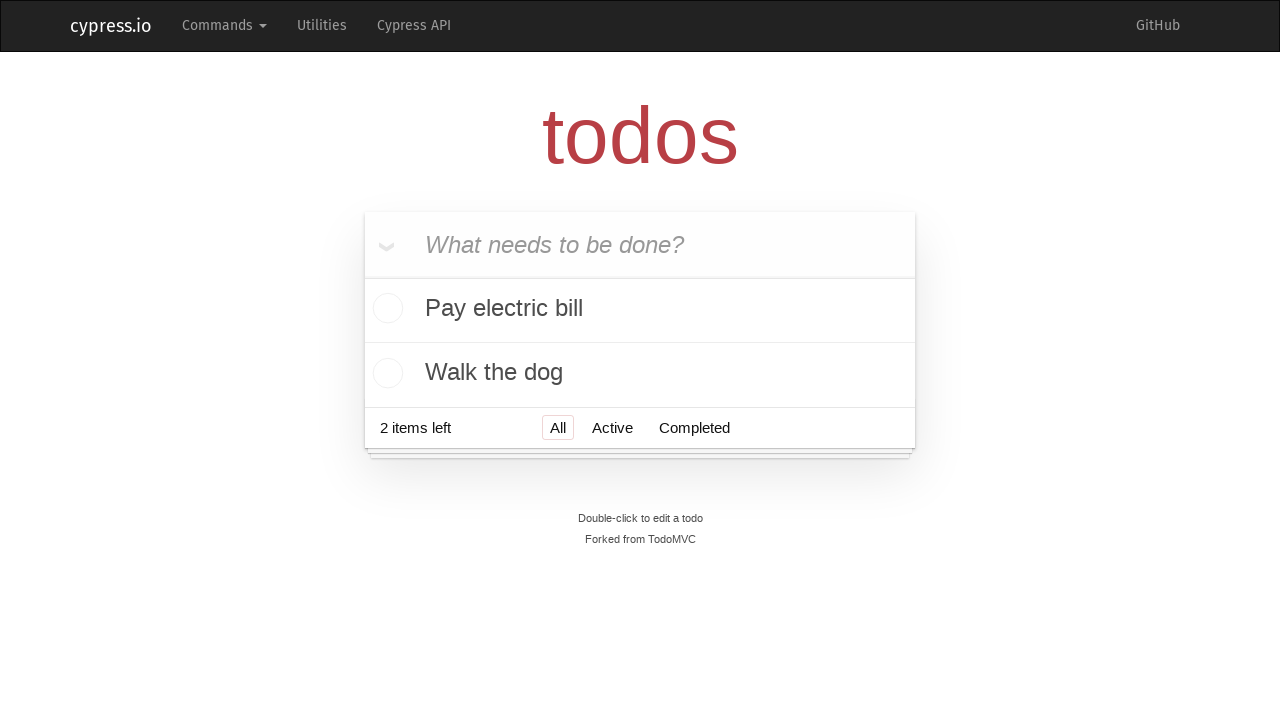

Filled todo input field with 'Visit Paris' on input[placeholder='What needs to be done?']
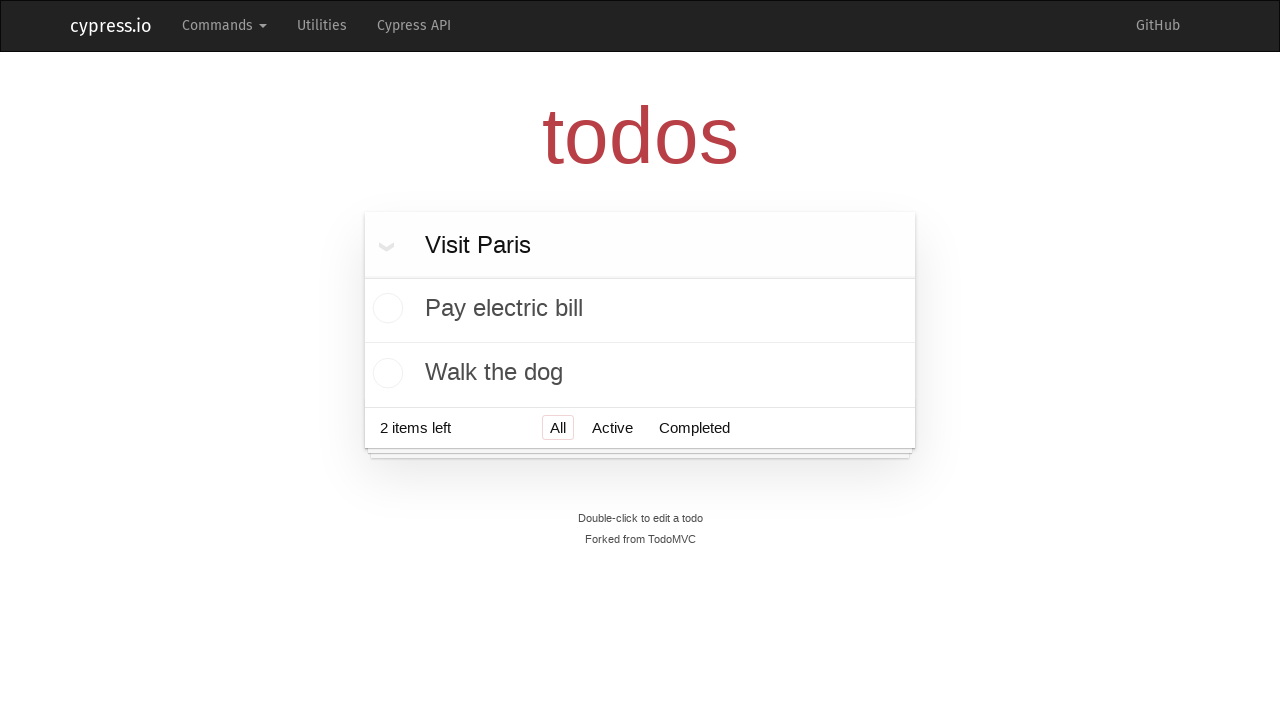

Pressed Enter to add 'Visit Paris' to the list on input[placeholder='What needs to be done?']
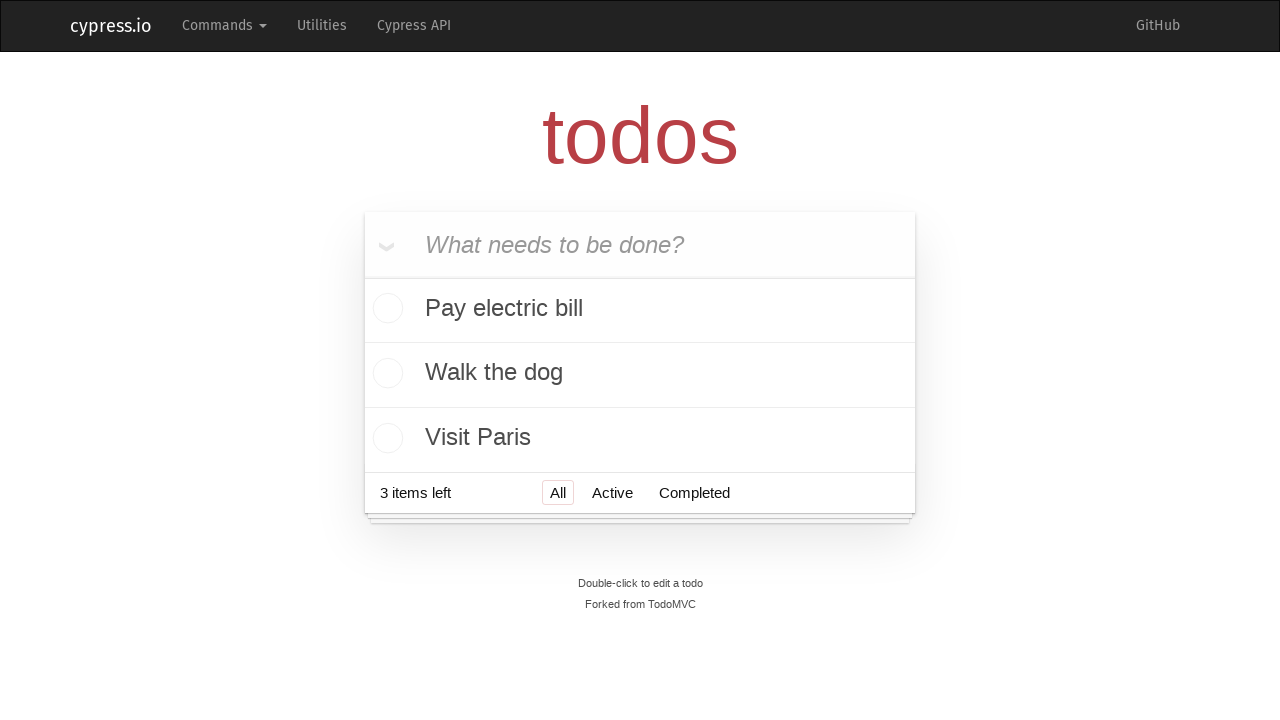

Filled todo input field with 'Visit Prague' on input[placeholder='What needs to be done?']
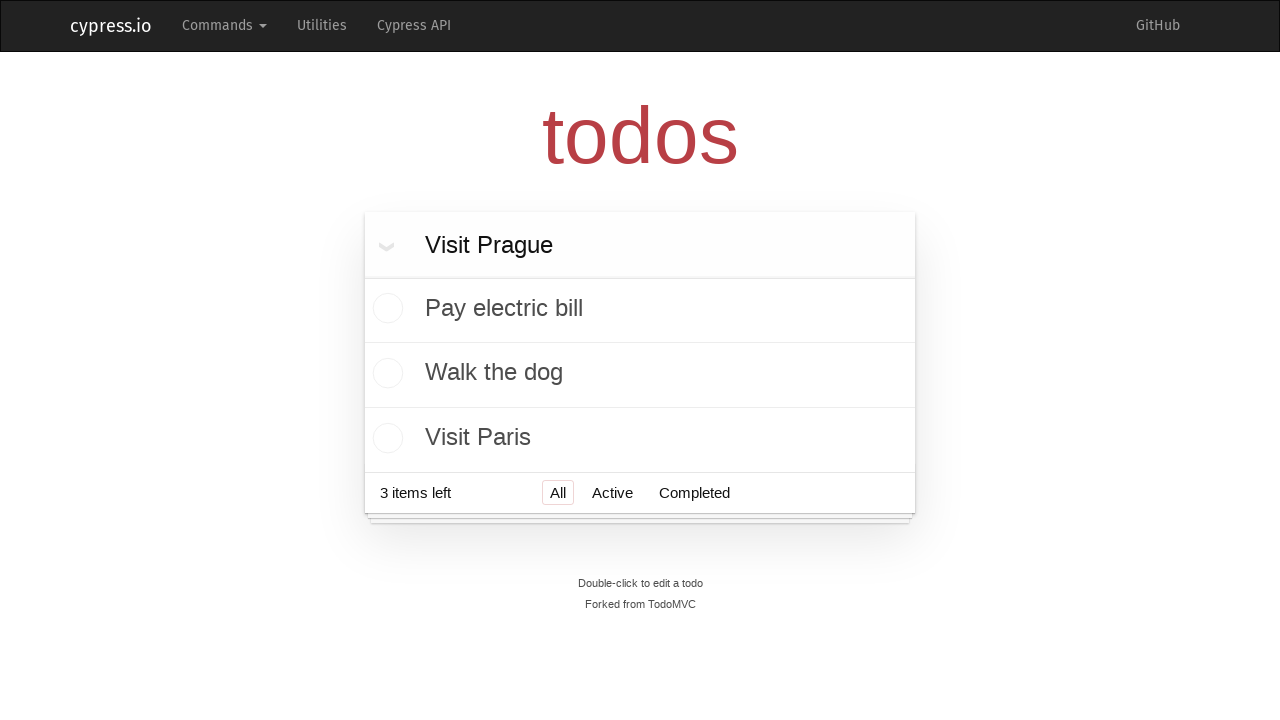

Pressed Enter to add 'Visit Prague' to the list on input[placeholder='What needs to be done?']
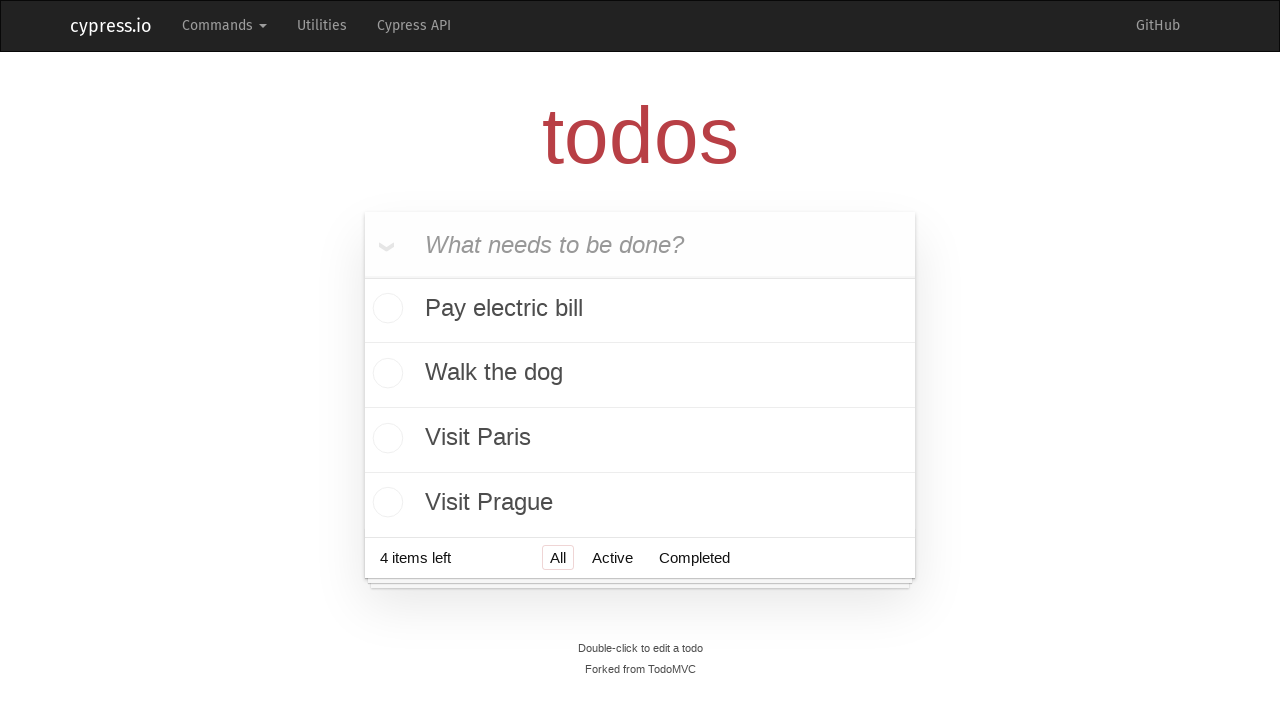

Filled todo input field with 'Visit London' on input[placeholder='What needs to be done?']
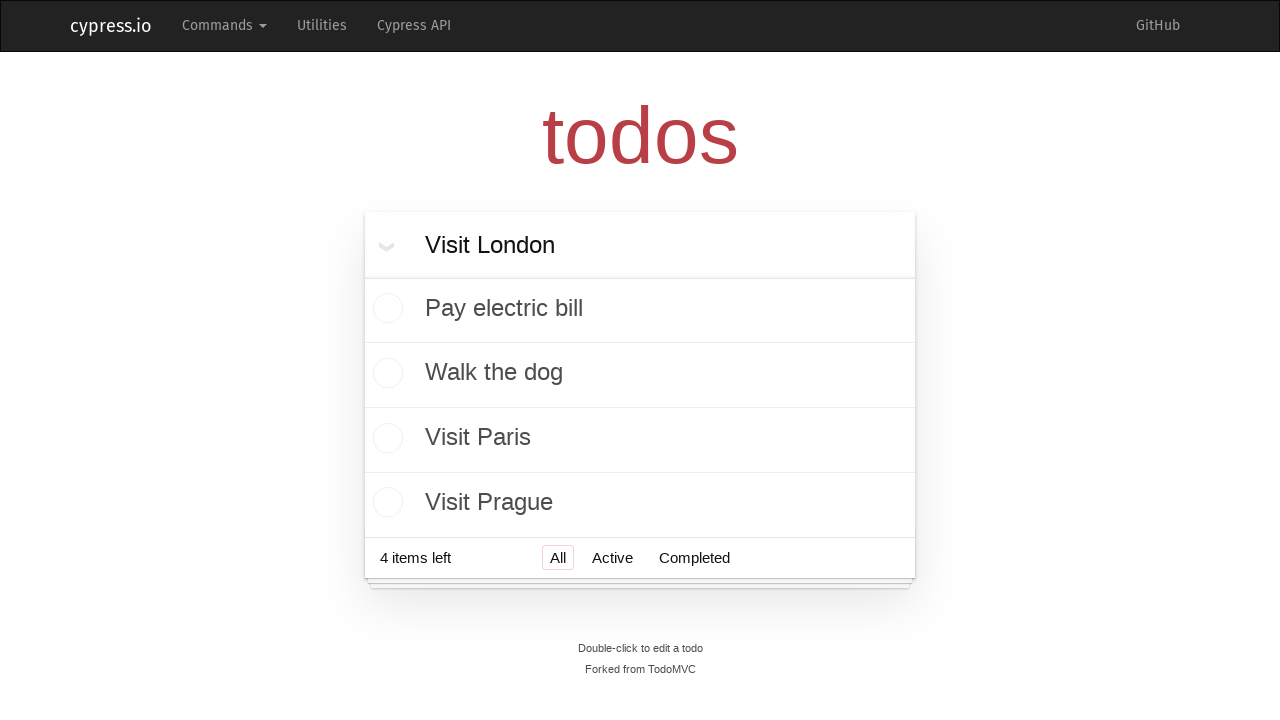

Pressed Enter to add 'Visit London' to the list on input[placeholder='What needs to be done?']
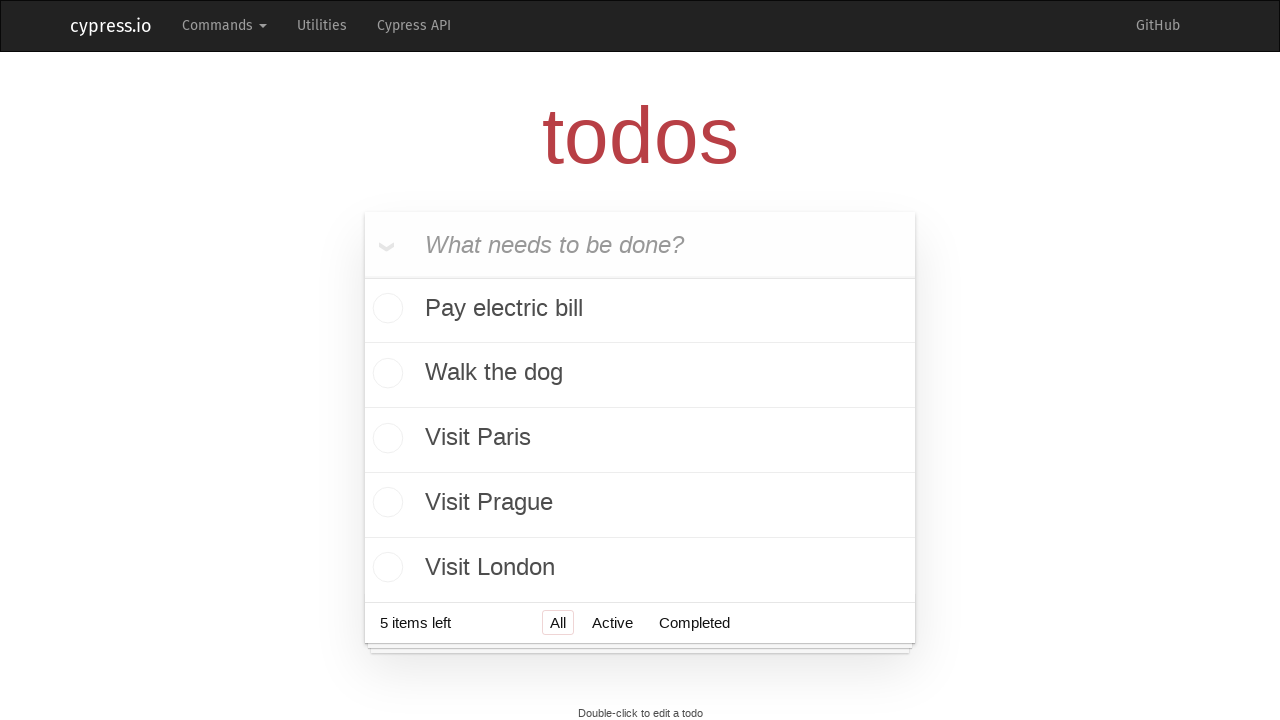

Filled todo input field with 'Visit New York' on input[placeholder='What needs to be done?']
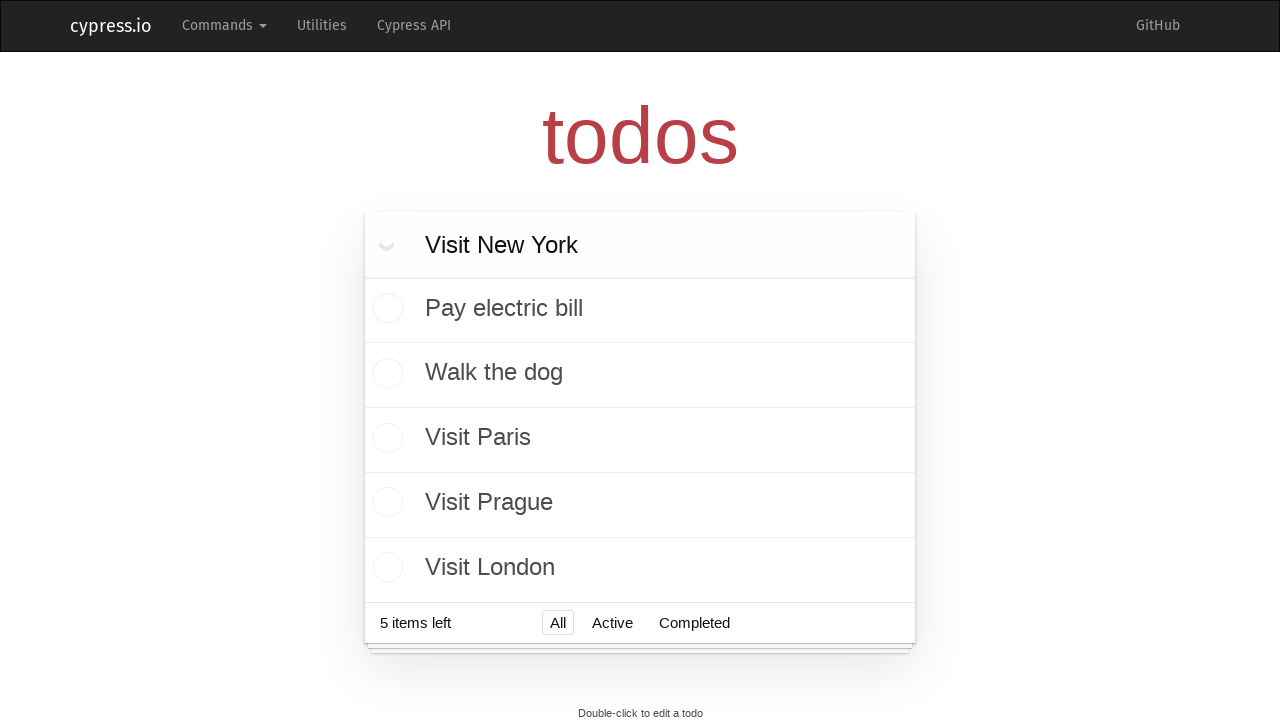

Pressed Enter to add 'Visit New York' to the list on input[placeholder='What needs to be done?']
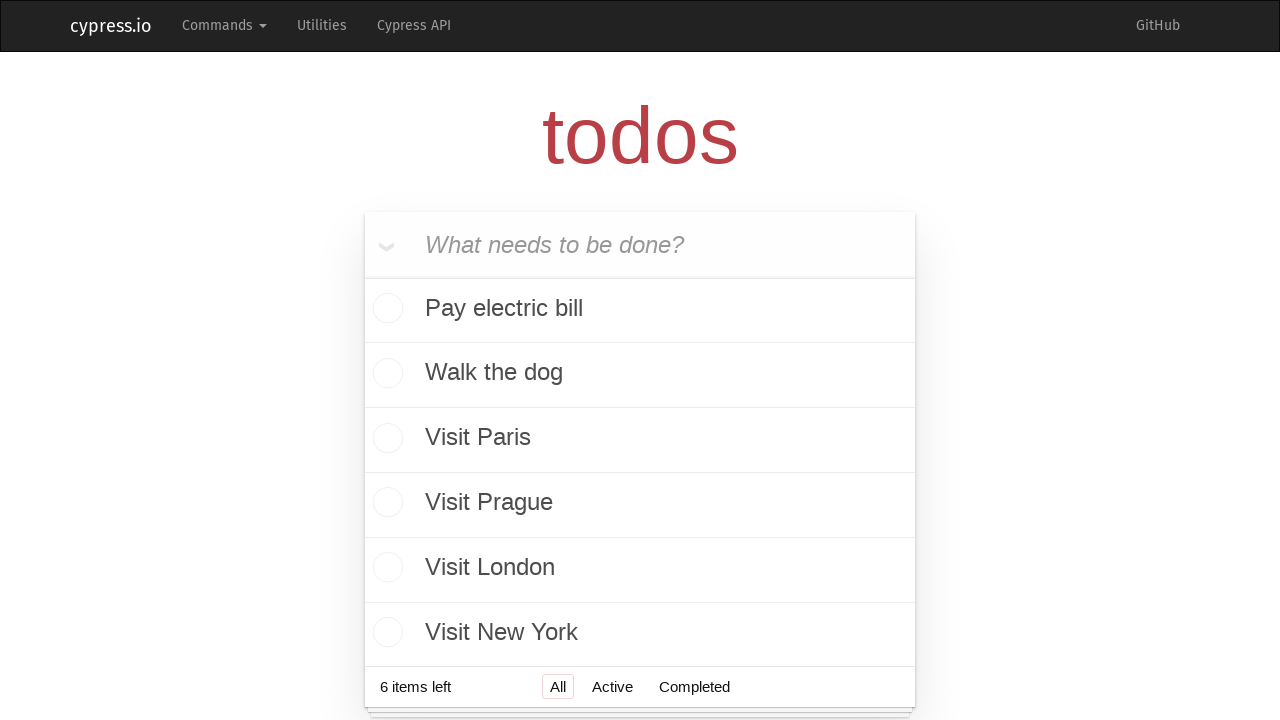

Filled todo input field with 'Visit Belgrade' on input[placeholder='What needs to be done?']
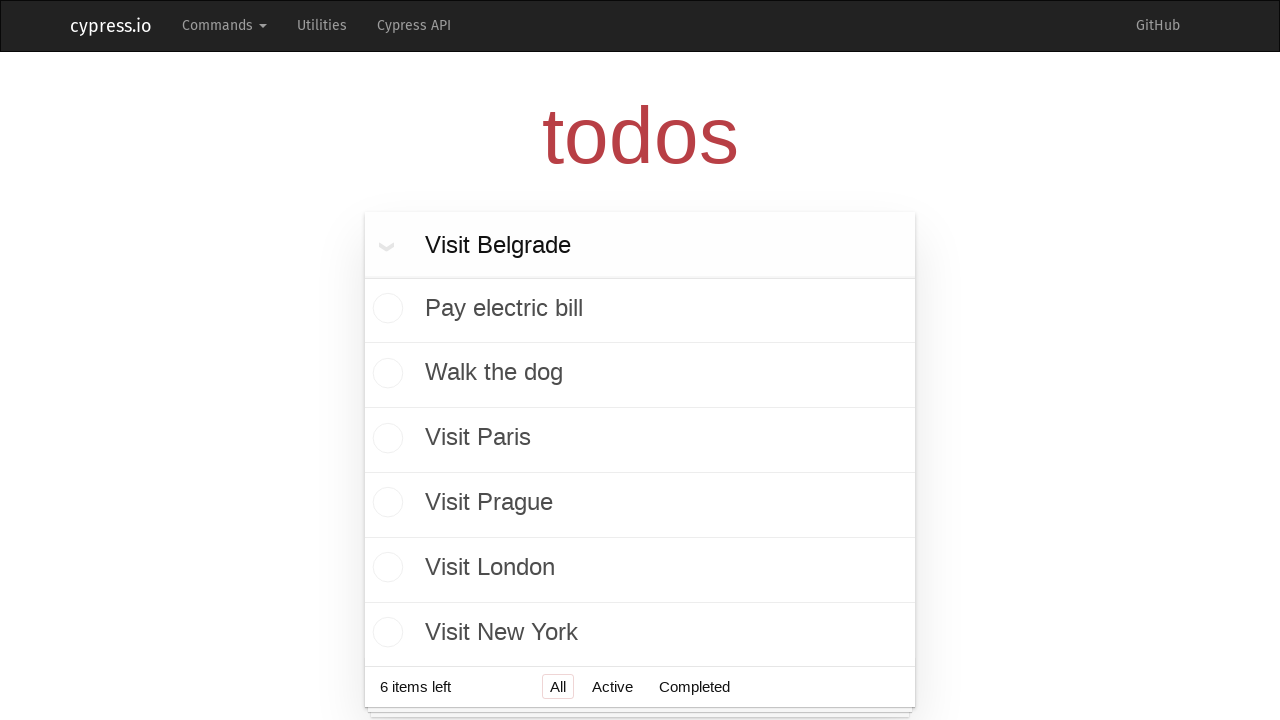

Pressed Enter to add 'Visit Belgrade' to the list on input[placeholder='What needs to be done?']
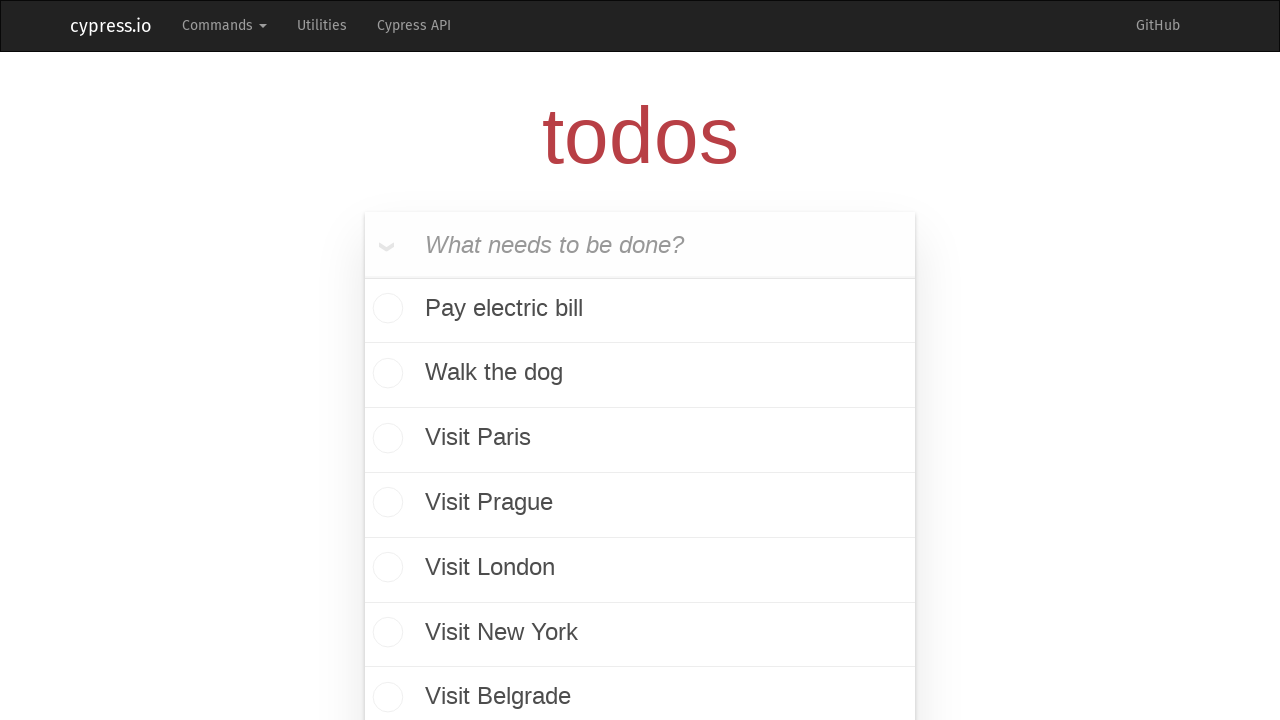

Verified all todo items were added - 'Visit Belgrade' is visible in the list
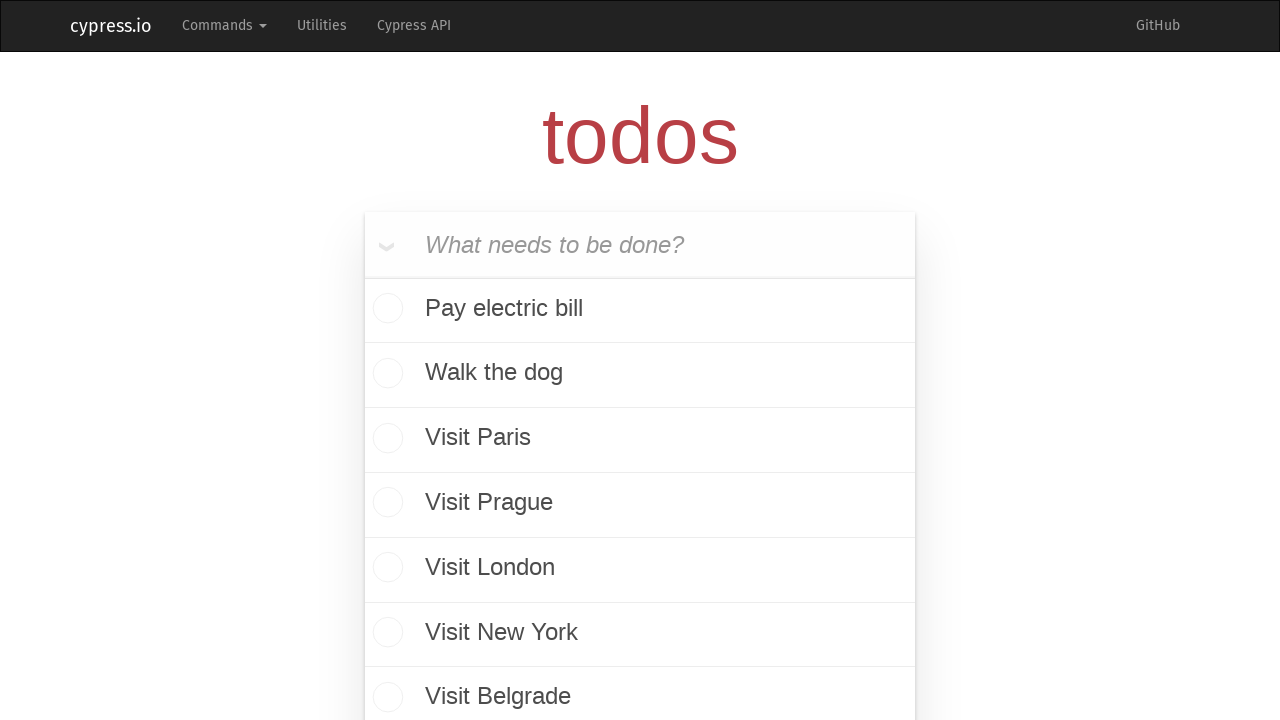

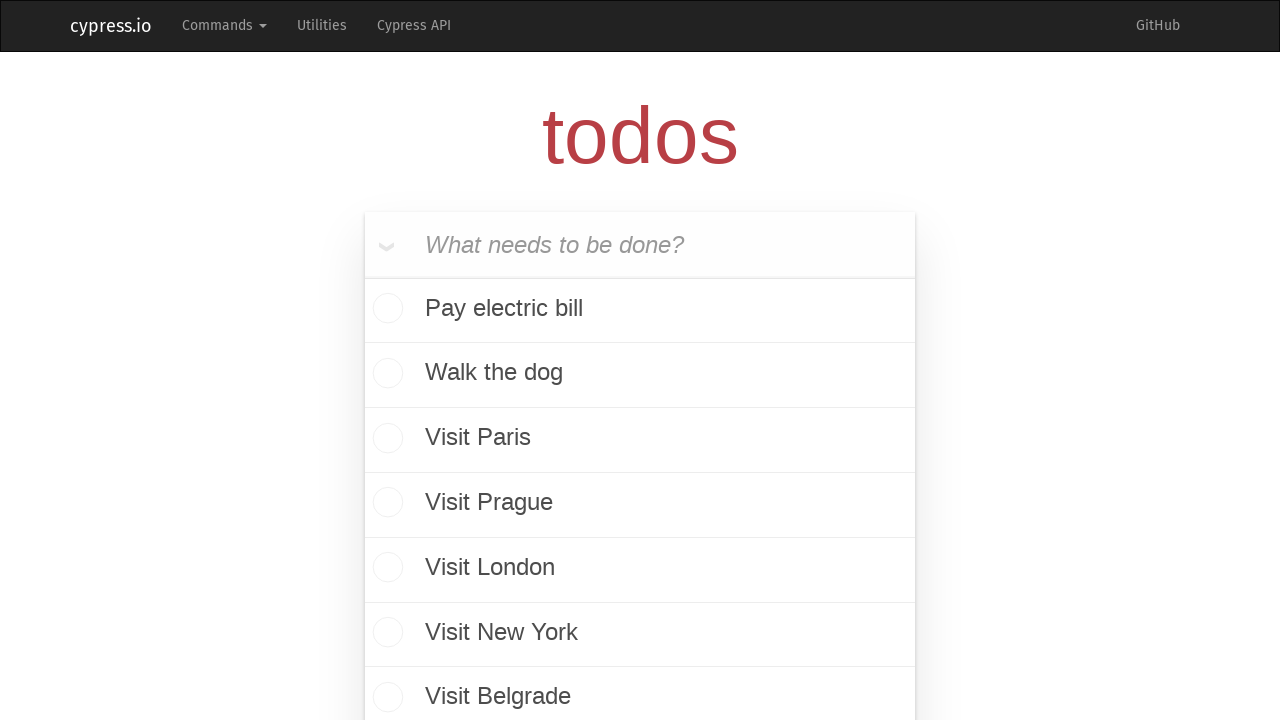